Tests data persistence by creating todos, checking one, and reloading the page

Starting URL: https://demo.playwright.dev/todomvc

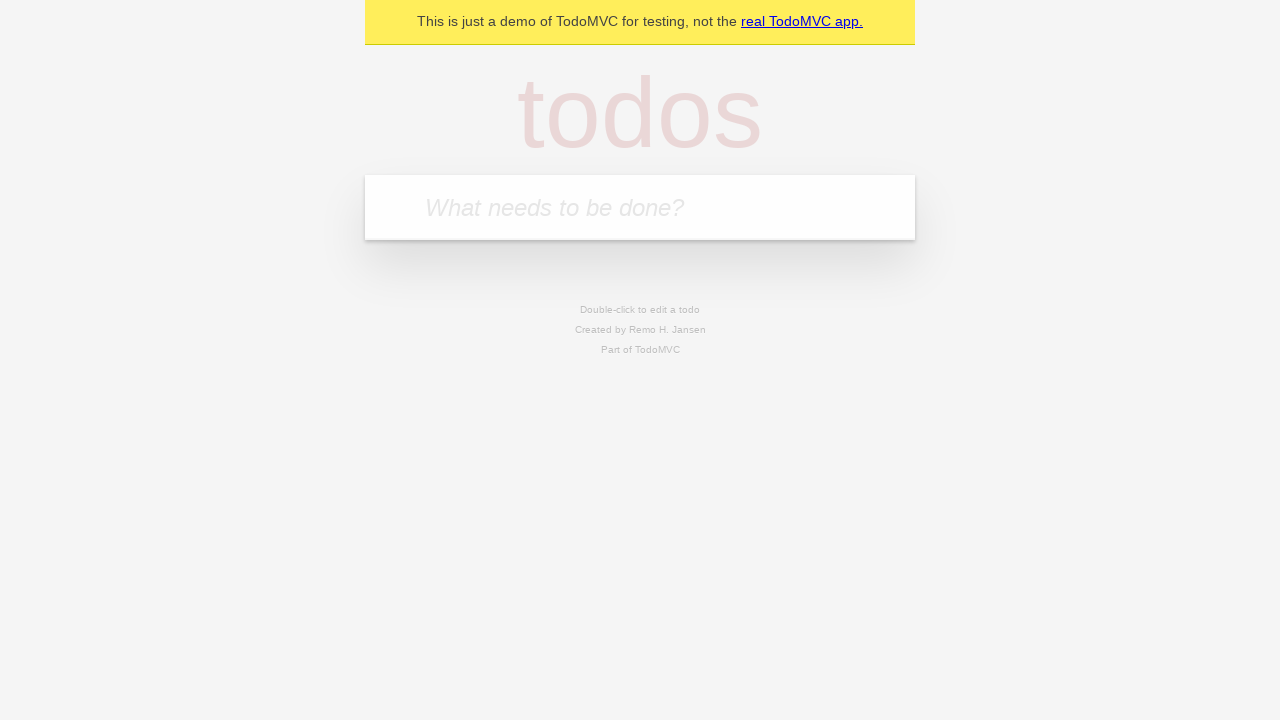

Filled todo input with 'buy some cheese' on internal:attr=[placeholder="What needs to be done?"i]
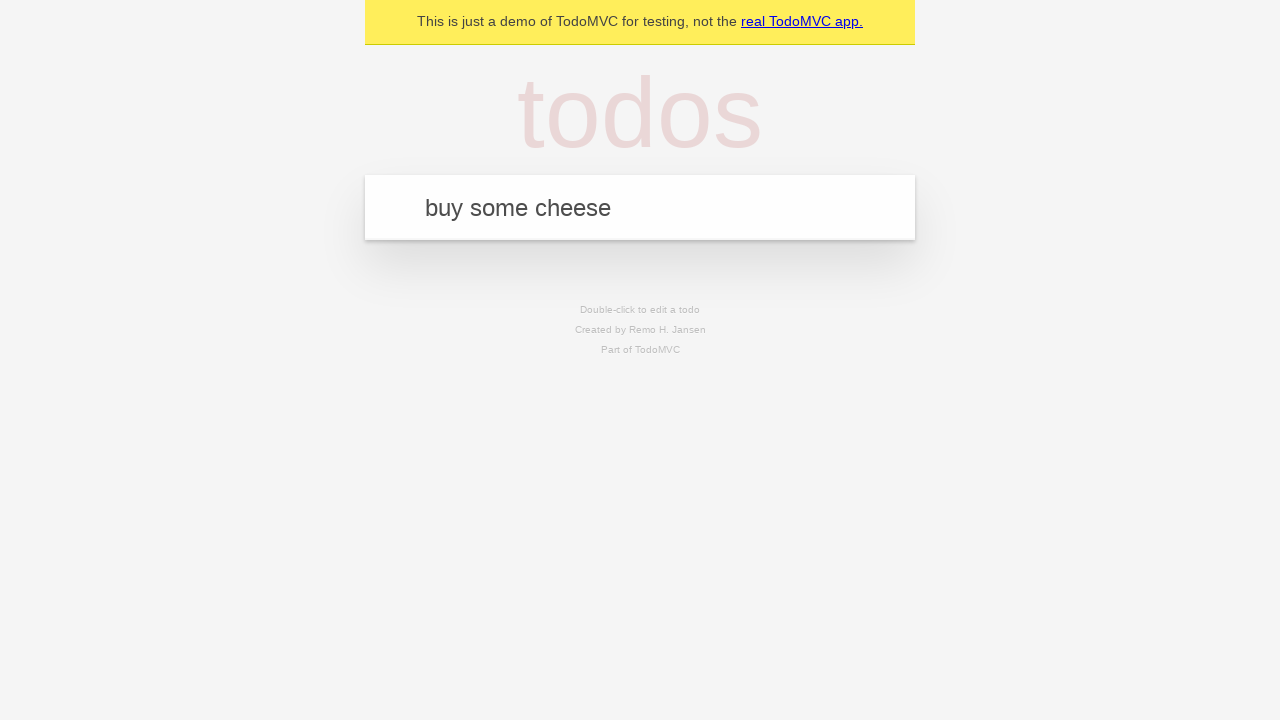

Pressed Enter to create first todo on internal:attr=[placeholder="What needs to be done?"i]
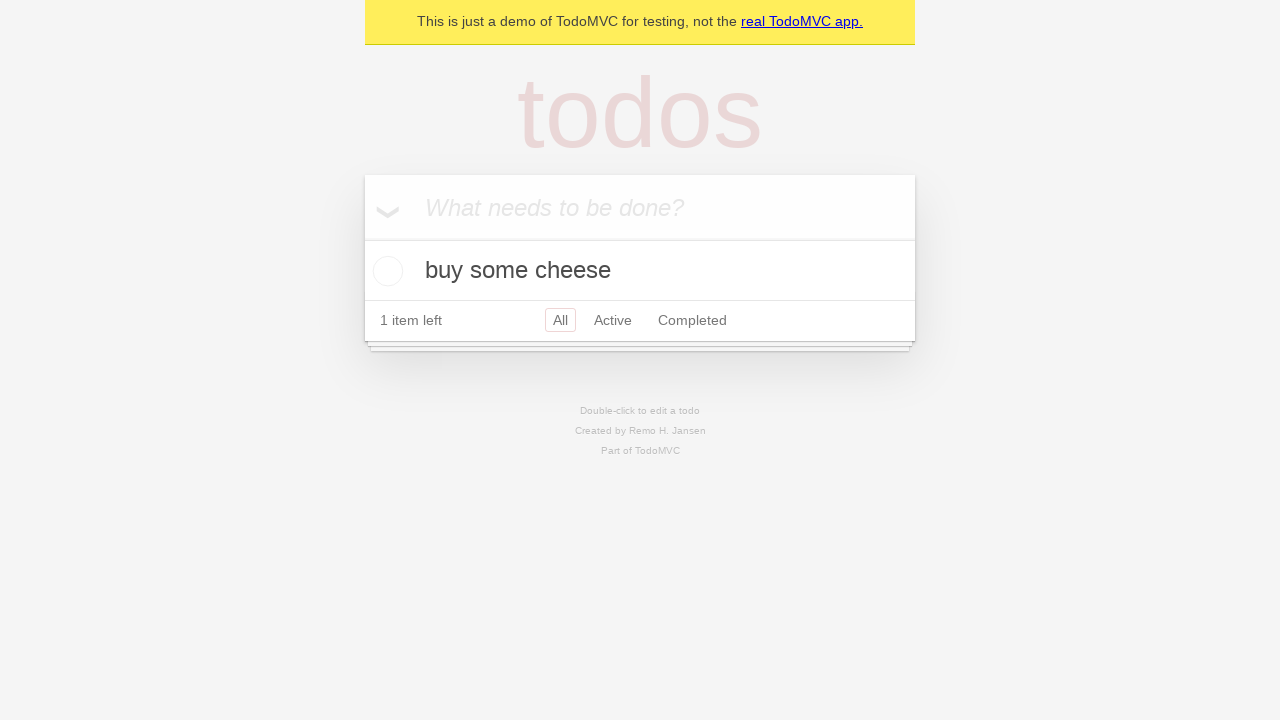

Filled todo input with 'feed the cat' on internal:attr=[placeholder="What needs to be done?"i]
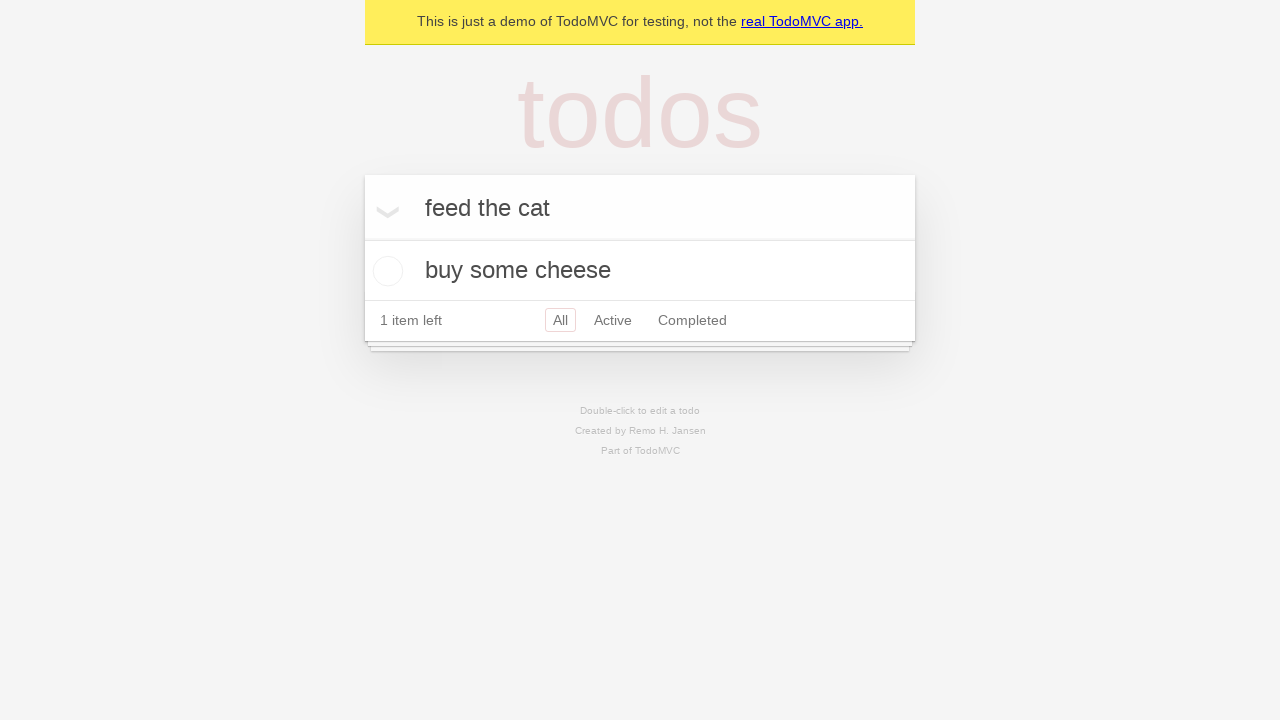

Pressed Enter to create second todo on internal:attr=[placeholder="What needs to be done?"i]
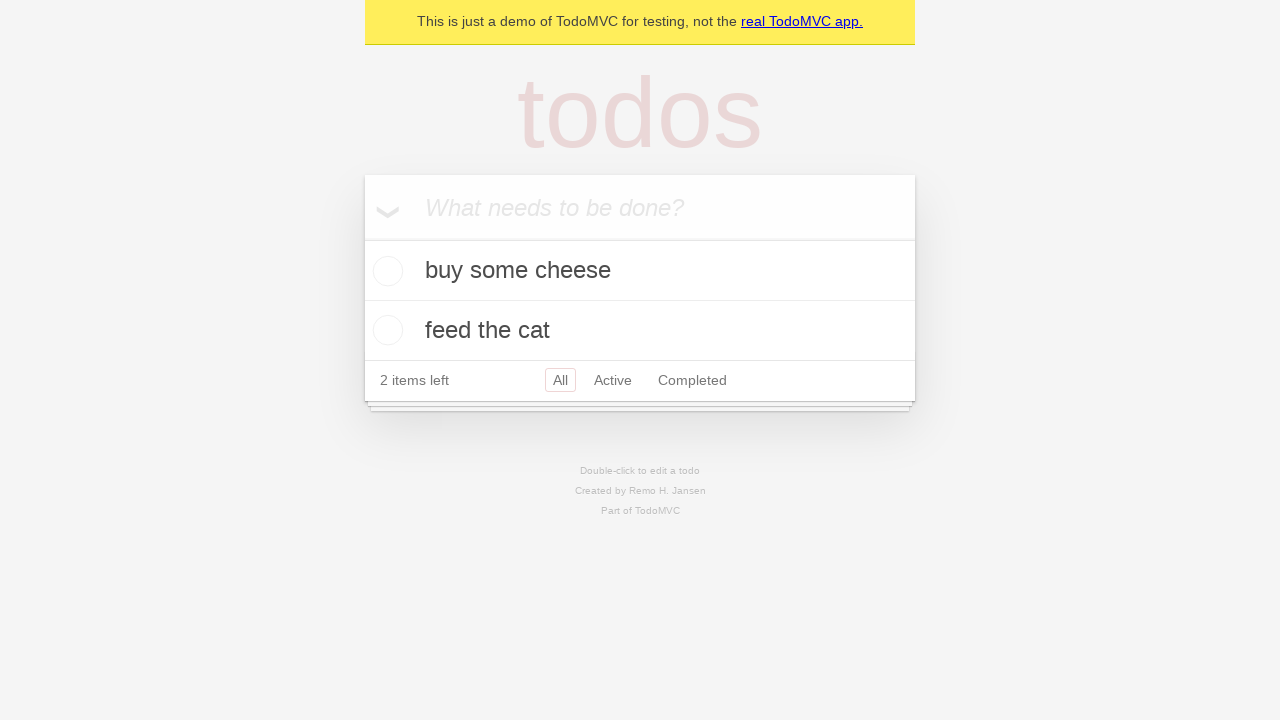

Located all todo items
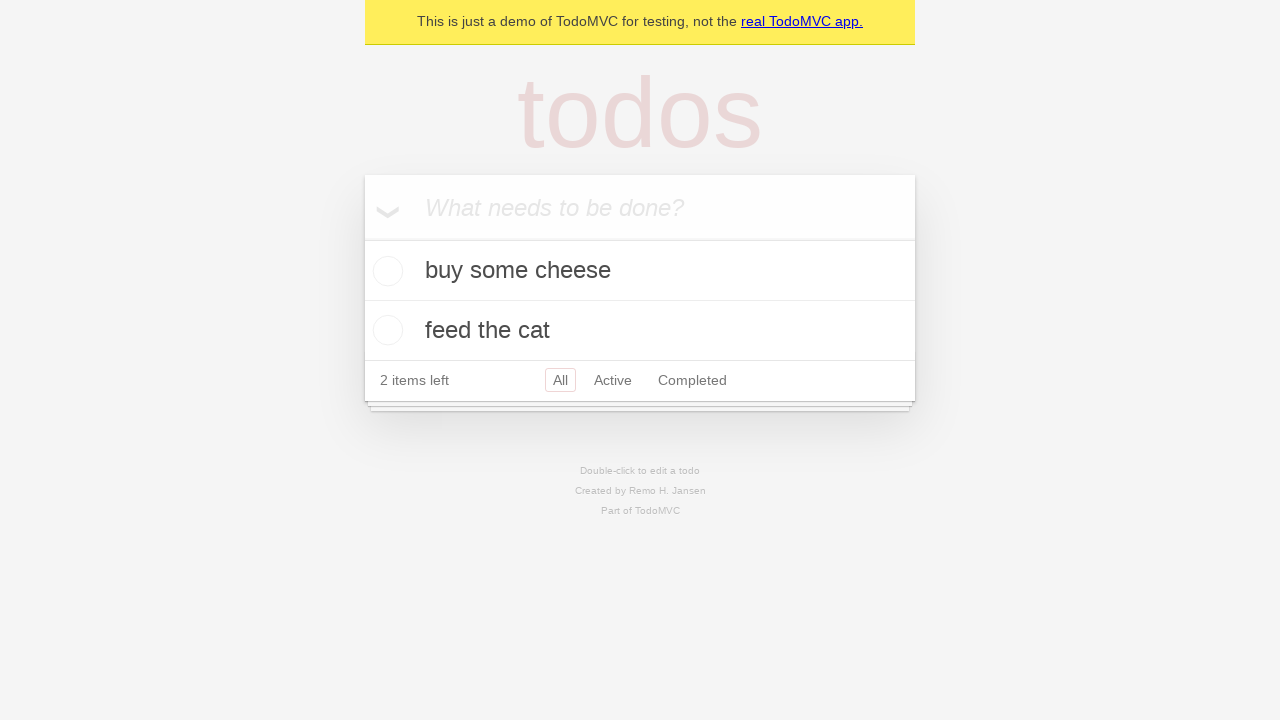

Located checkbox for first todo
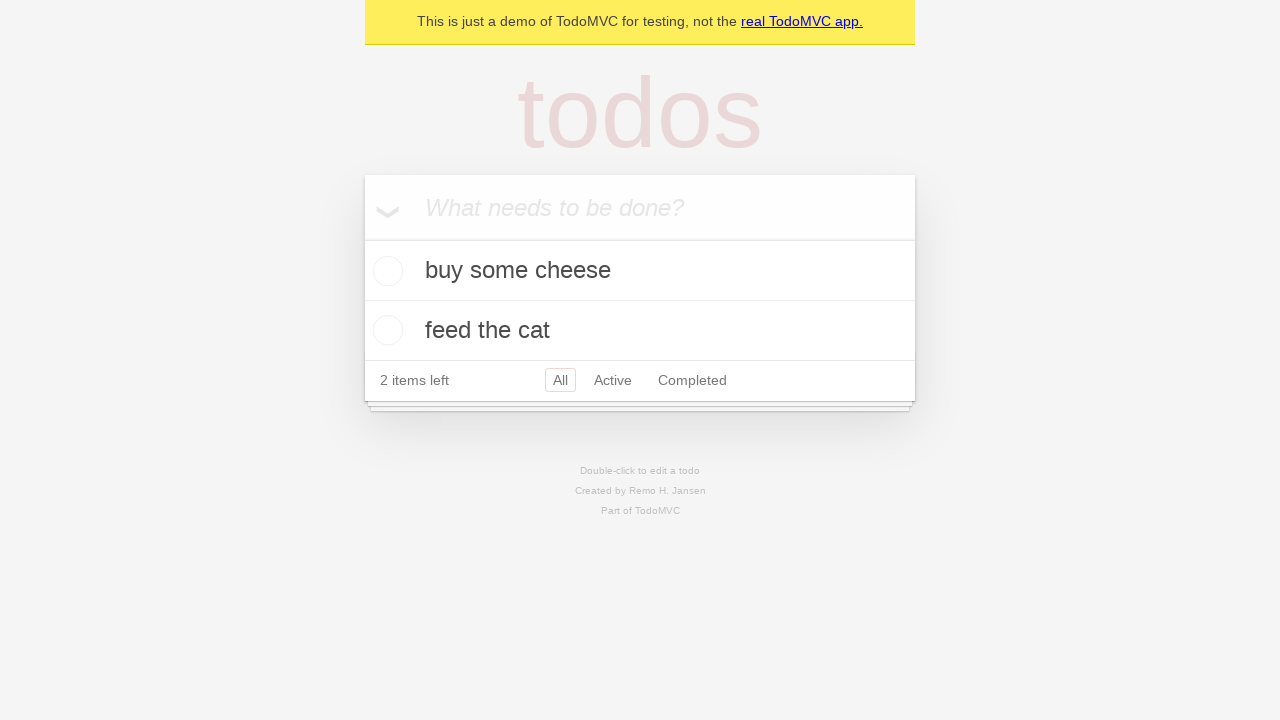

Checked the first todo item at (385, 271) on internal:testid=[data-testid="todo-item"s] >> nth=0 >> internal:role=checkbox
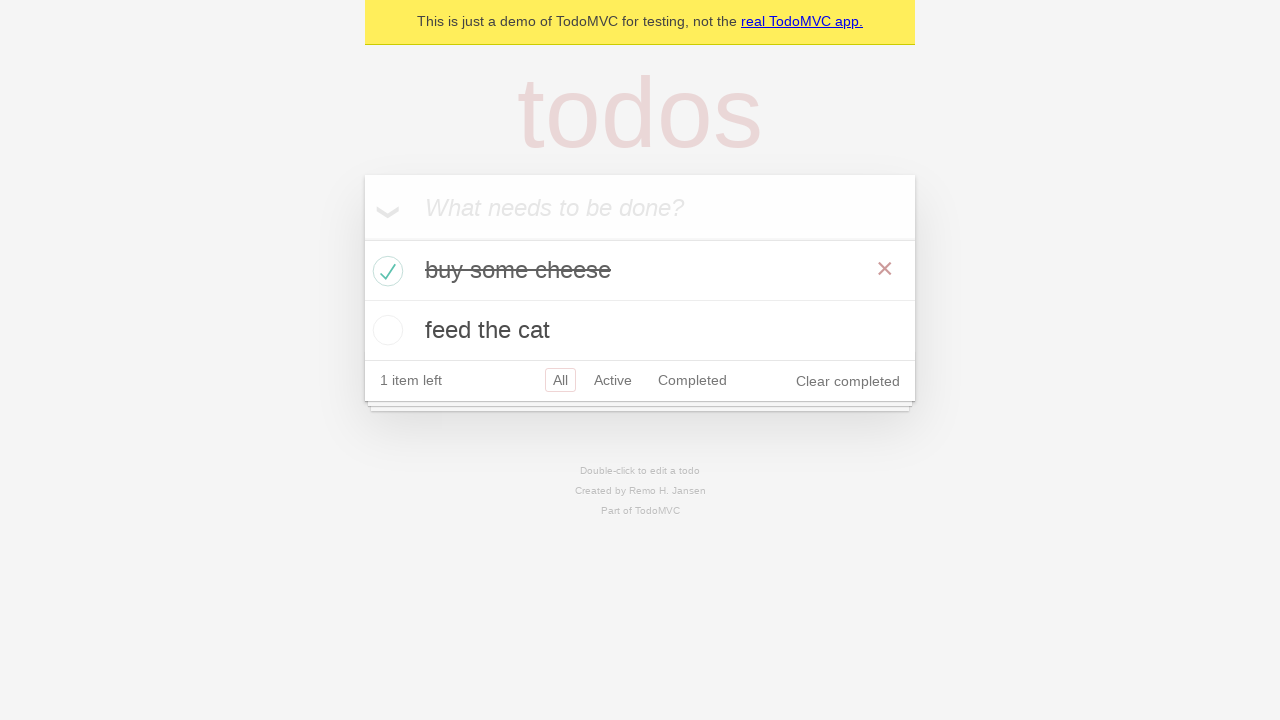

Reloaded the page to test data persistence
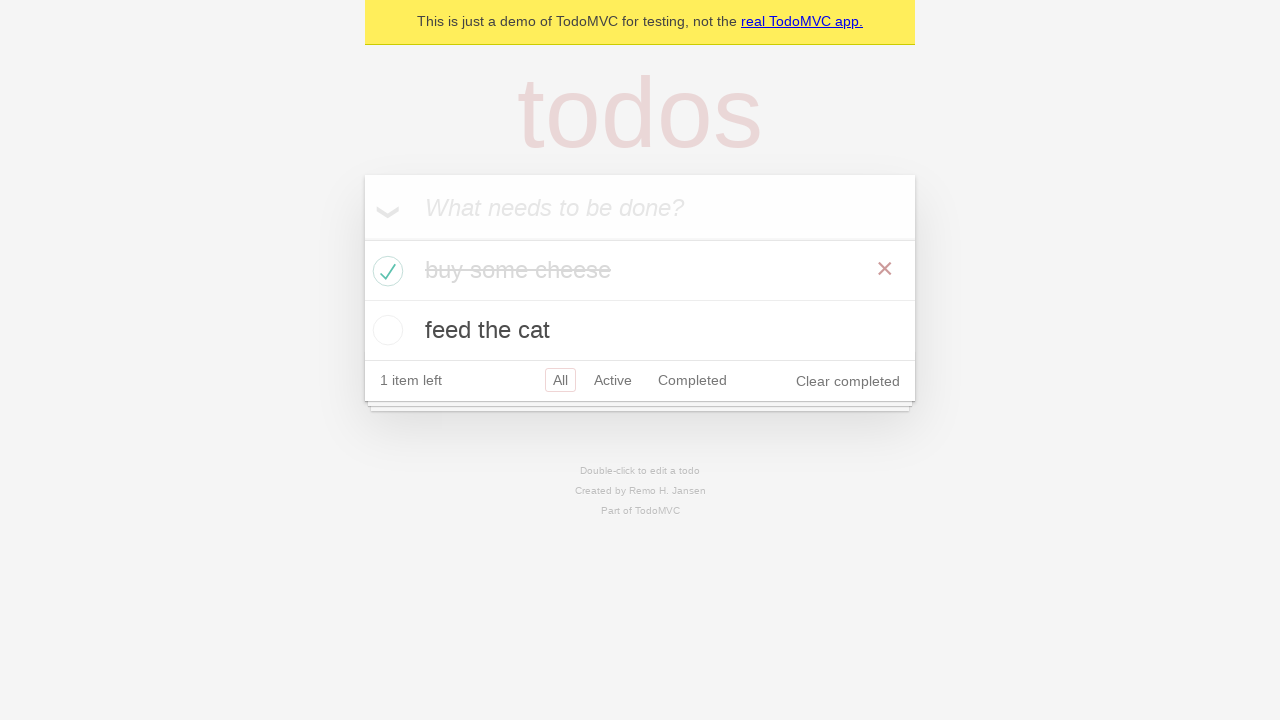

Verified todo items persisted after page reload
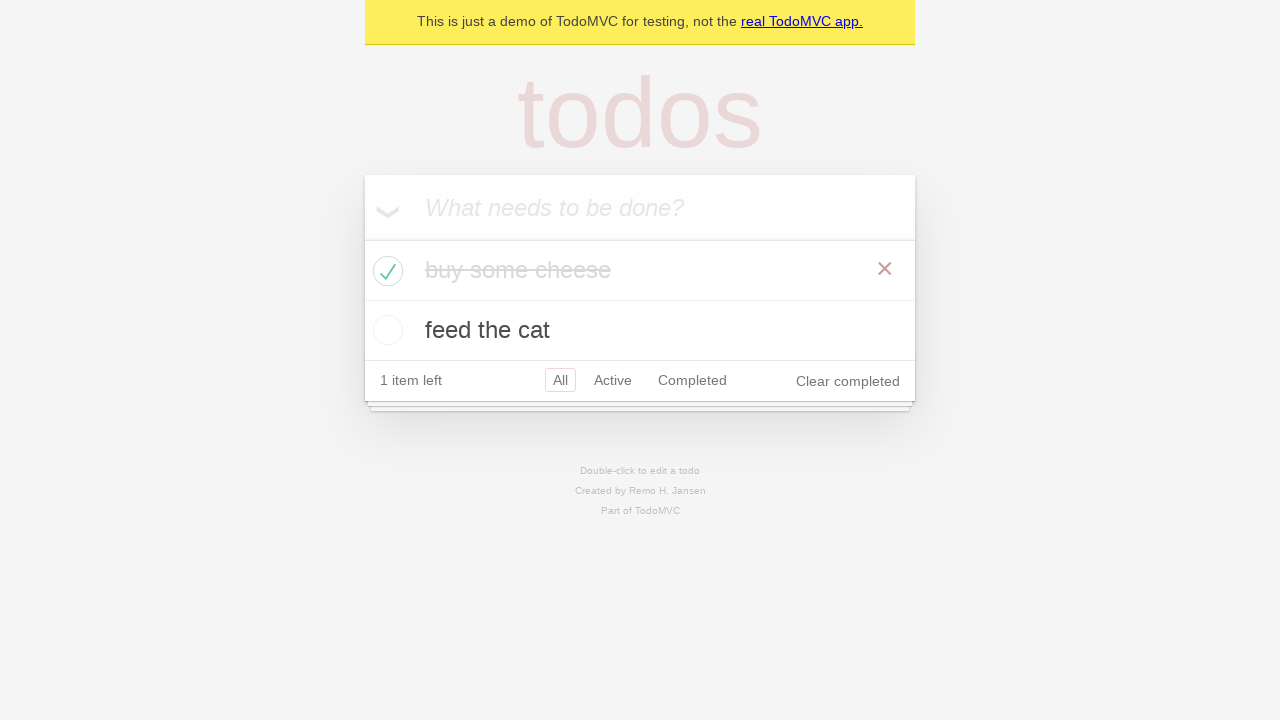

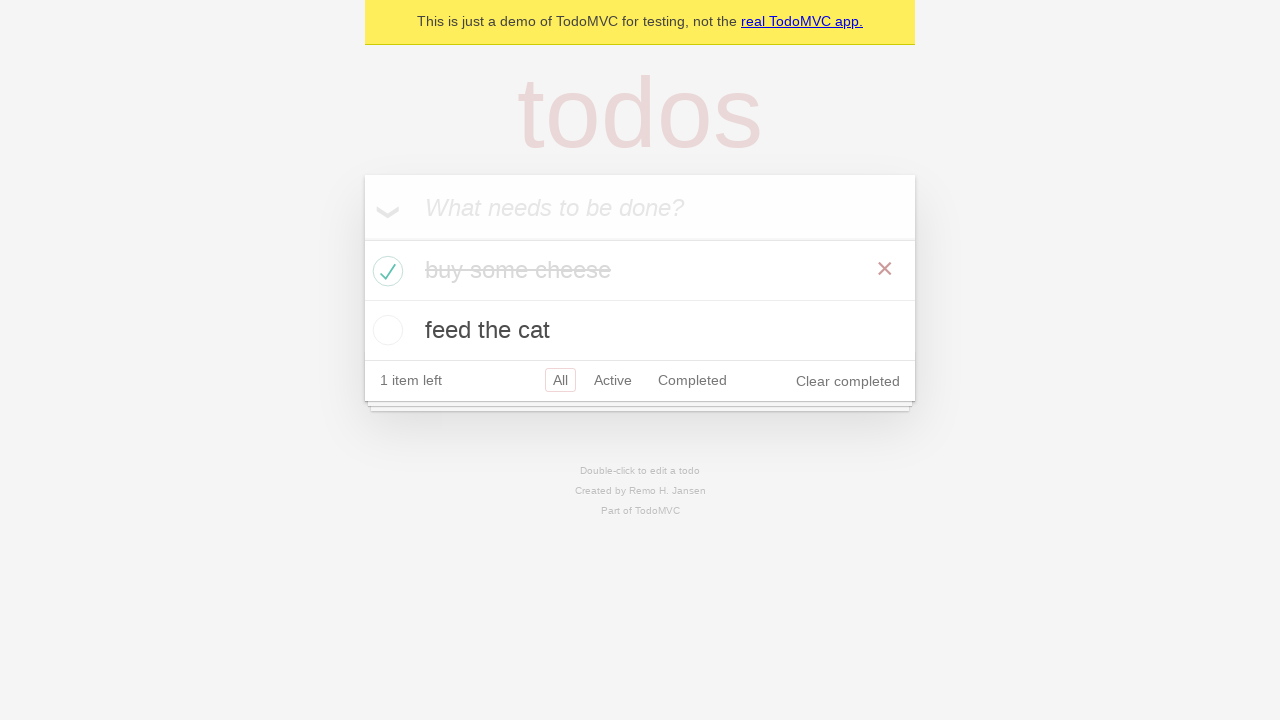